Tests the Text Box form on DemoQA by filling in user name, email, current address, and permanent address fields, then submitting the form.

Starting URL: https://demoqa.com/

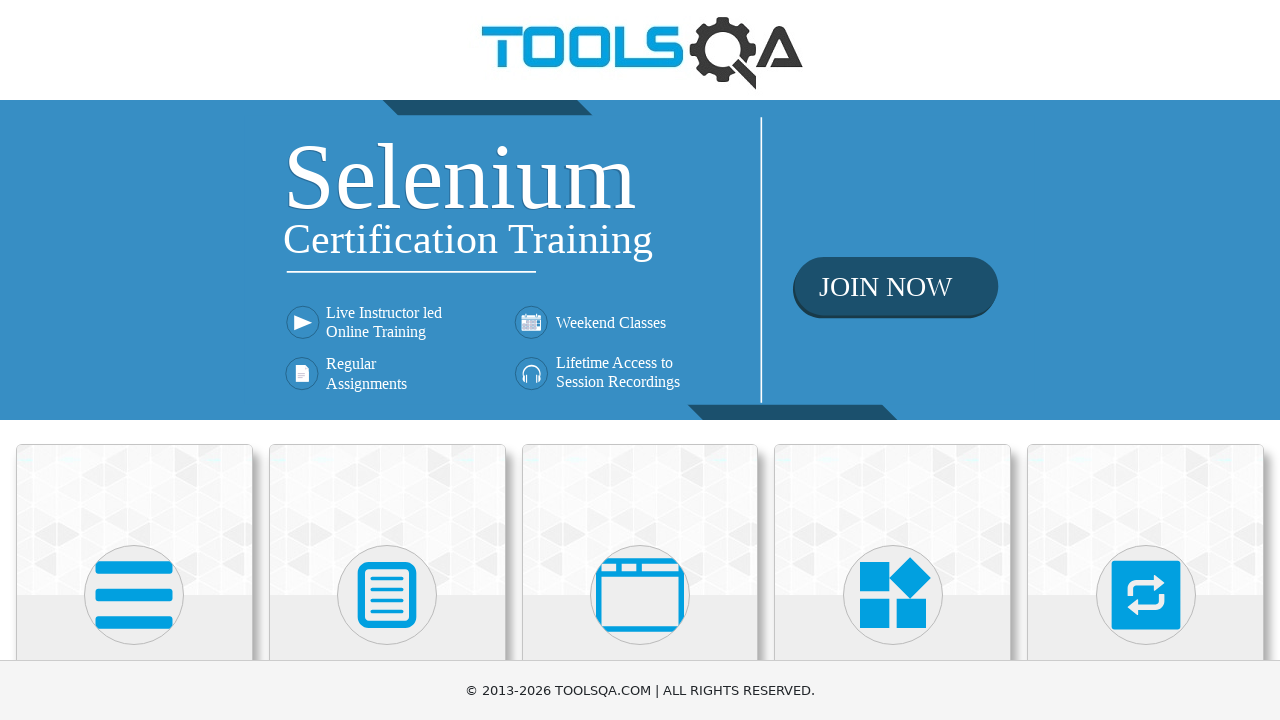

Clicked on Elements section at (134, 360) on text=Elements
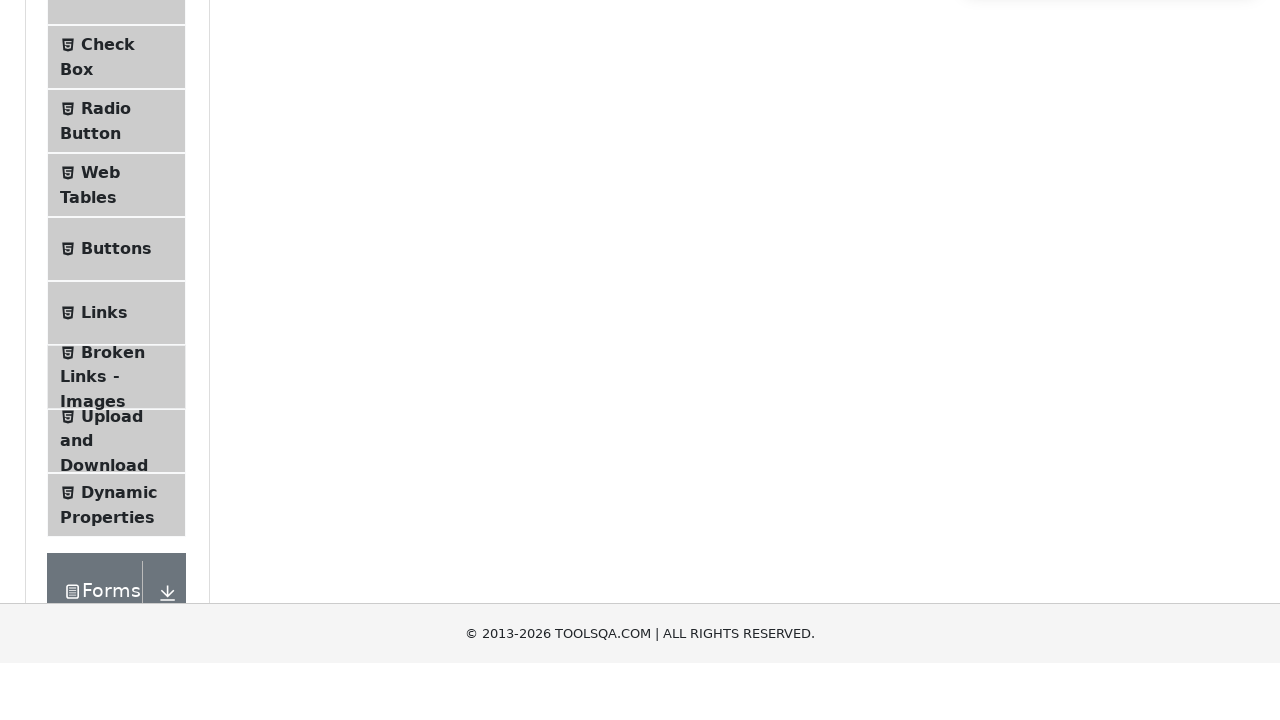

Clicked on Text Box menu item at (119, 261) on text=Text Box
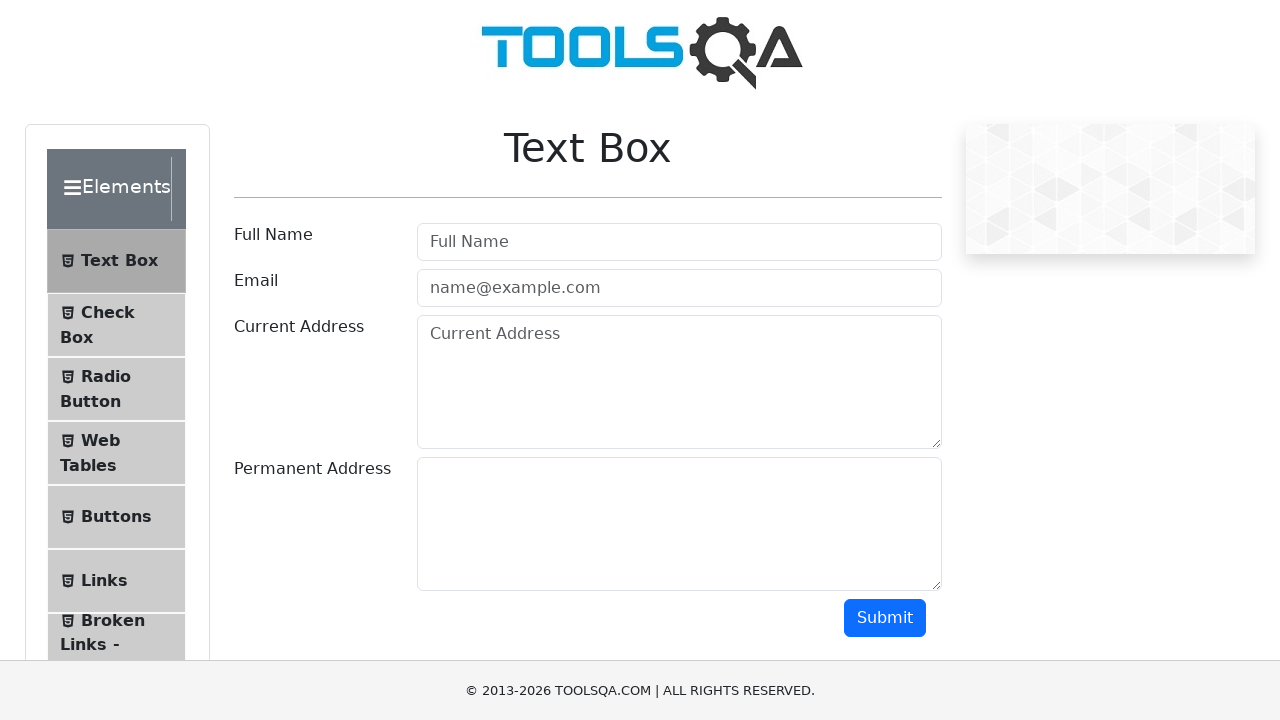

Filled in user name field with 'Jose Maria' on #userName
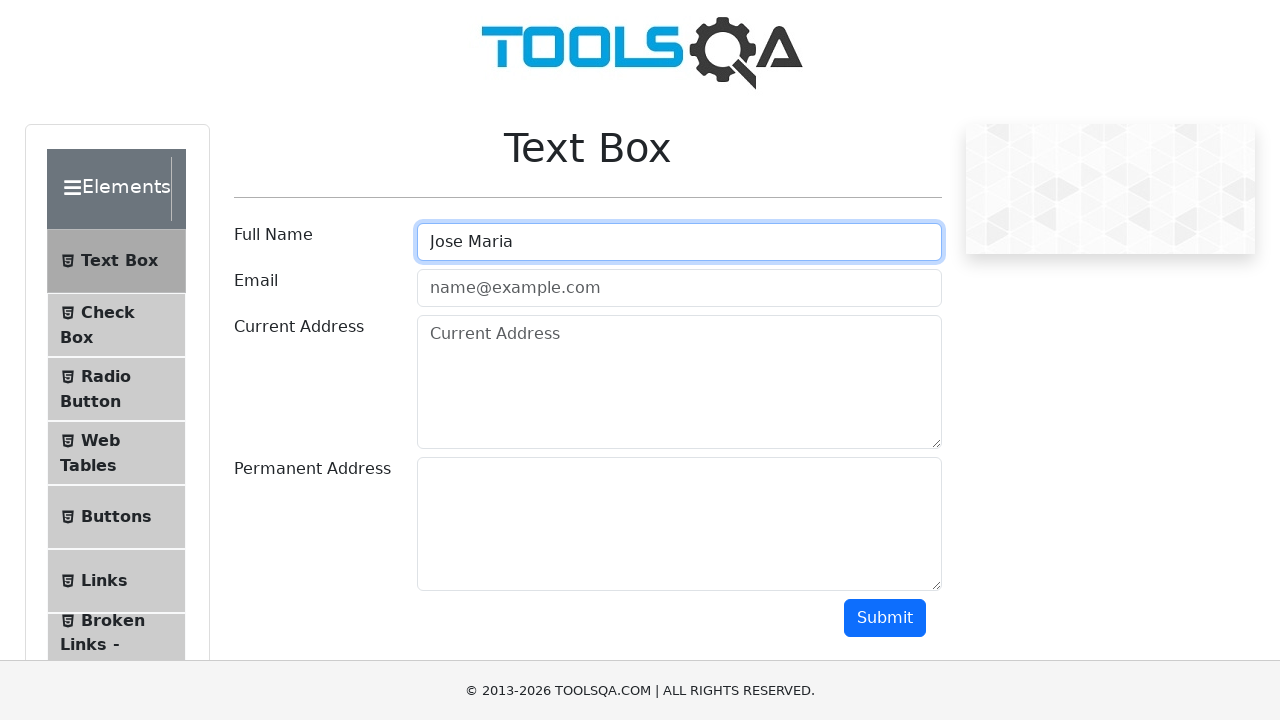

Filled in email field with 'maria@gmail.com' on #userEmail
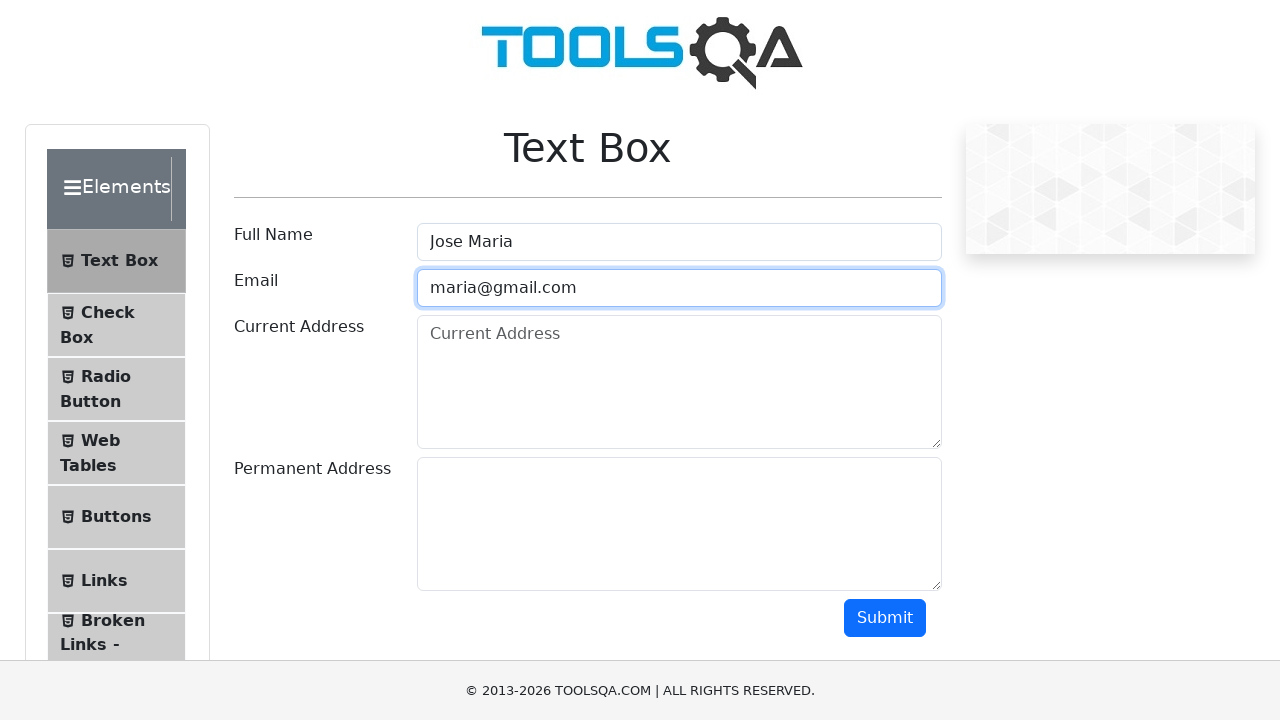

Filled in current address field with 'rua do teste, 444' on #currentAddress
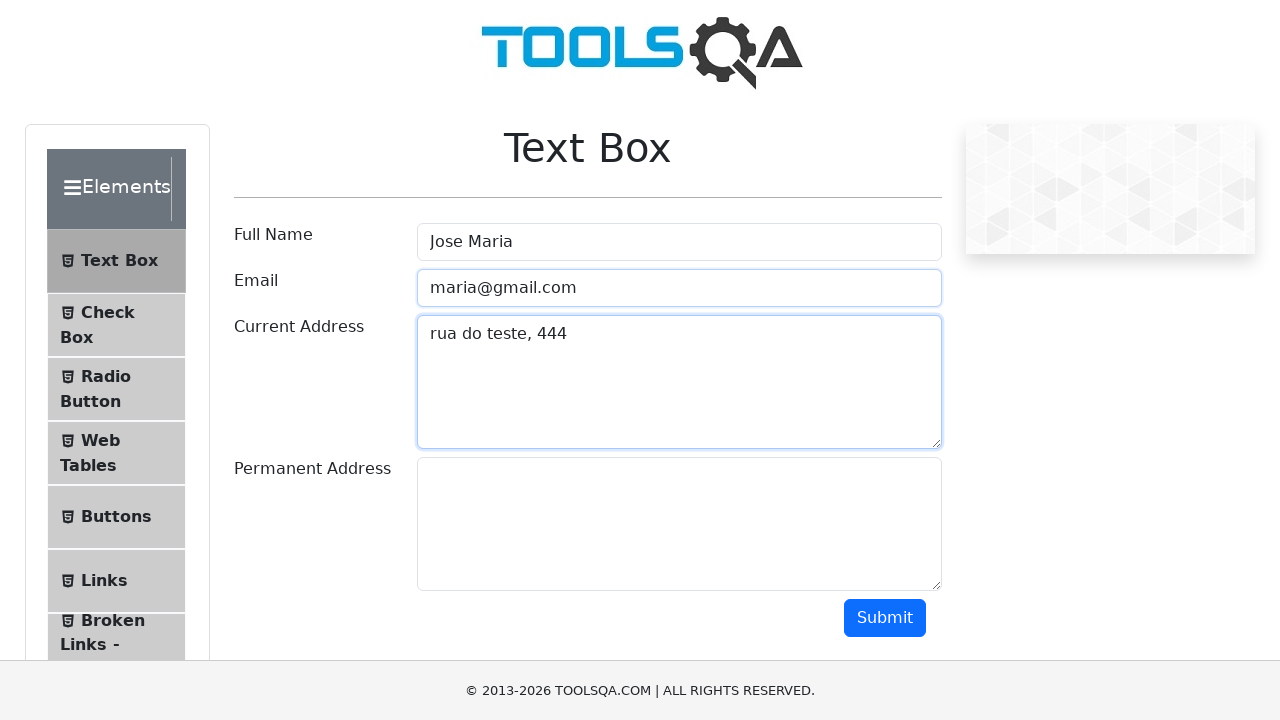

Filled in permanent address field with 'teste da rua, 333' on #permanentAddress
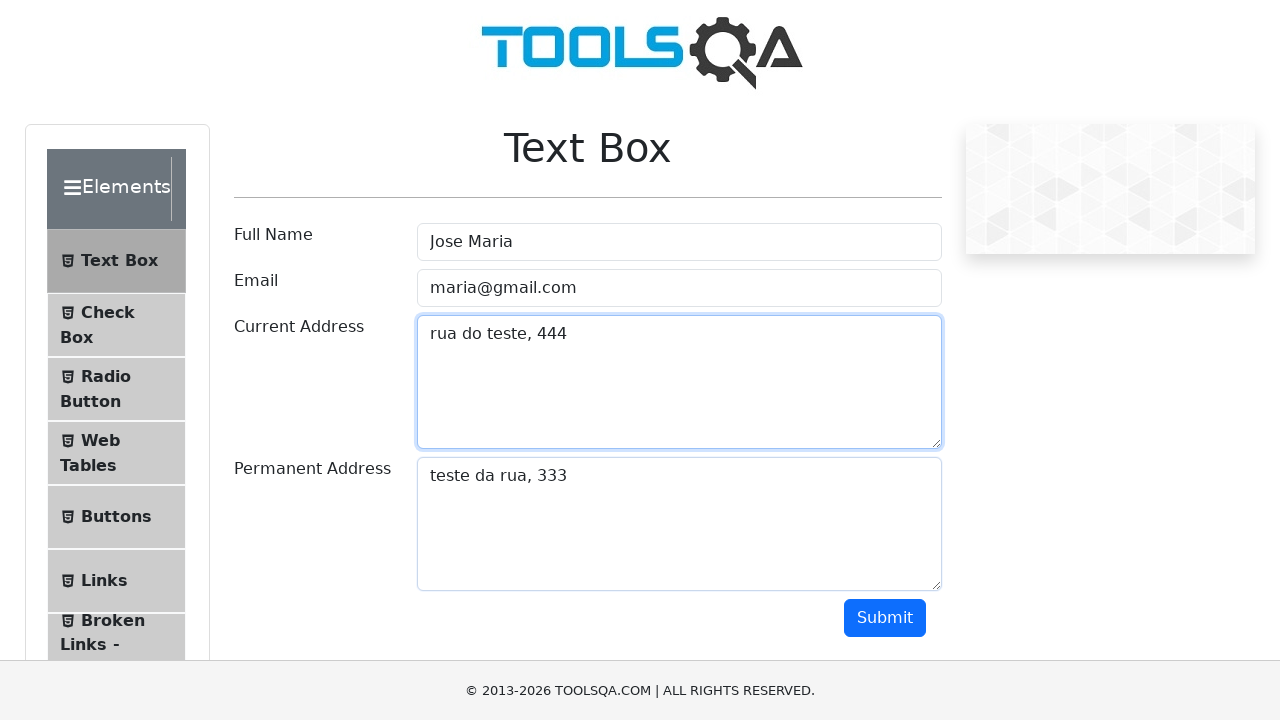

Clicked the Submit button to submit the form at (885, 618) on text=Submit
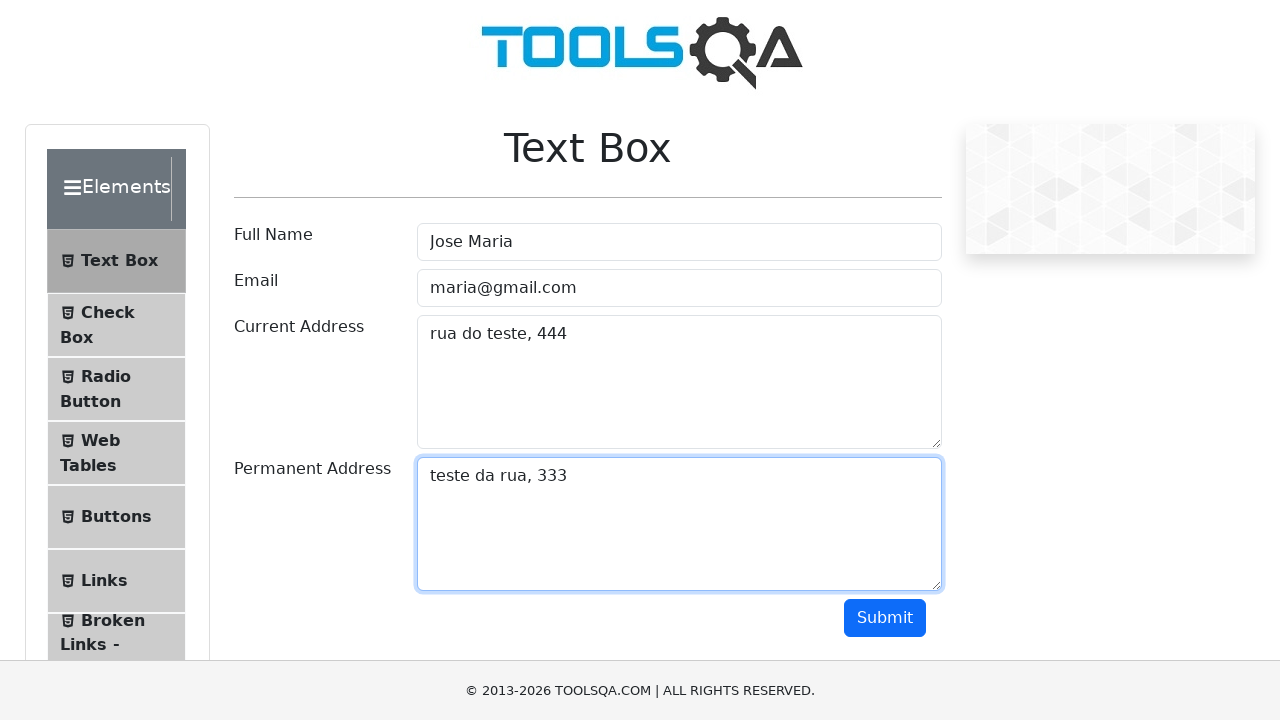

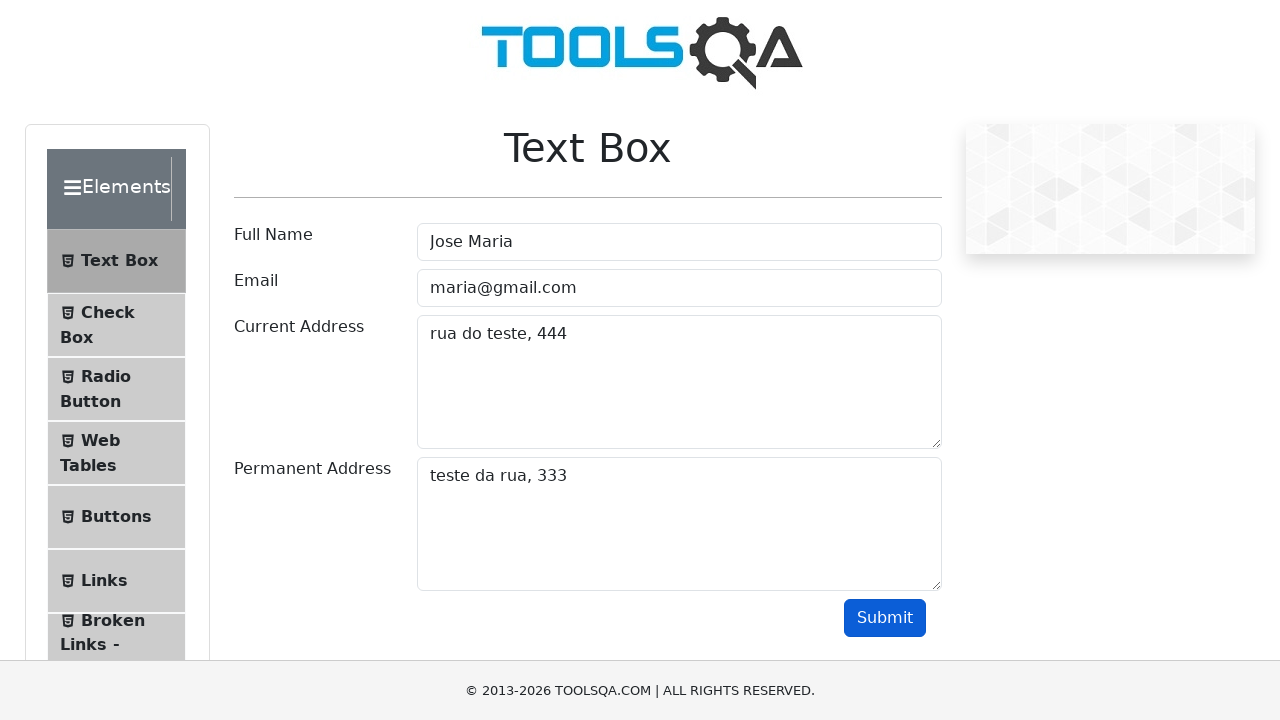